Navigates to Netflix India homepage, clicks the Sign In link, and captures a screenshot of the sign-in page

Starting URL: https://www.netflix.com/in/

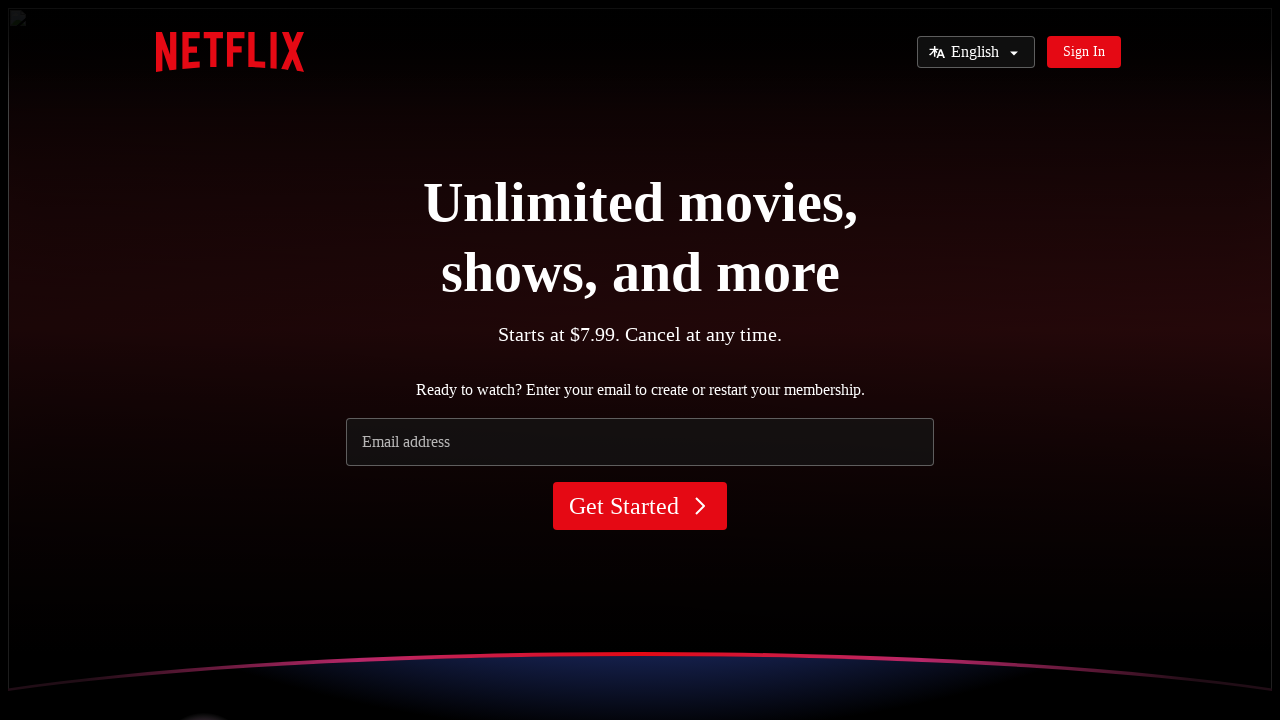

Clicked the Sign In link on Netflix India homepage at (1084, 52) on a:text('Sign In')
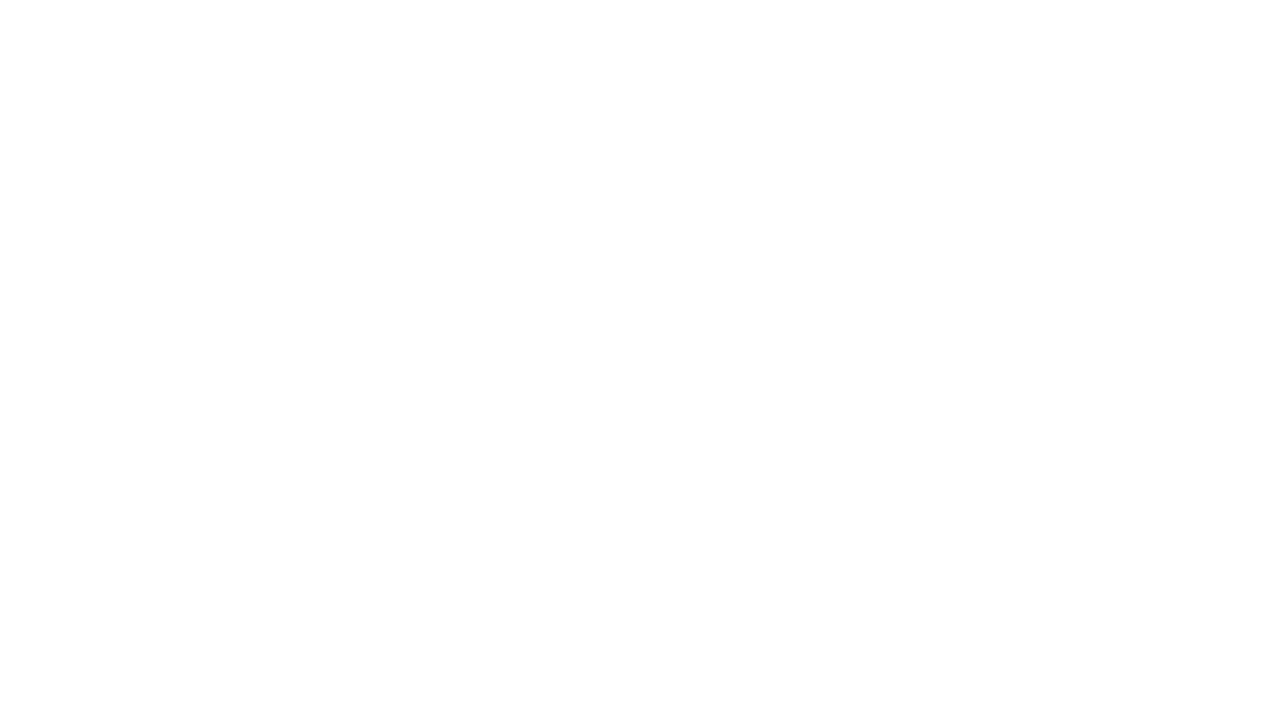

Sign-in page loaded and network idle
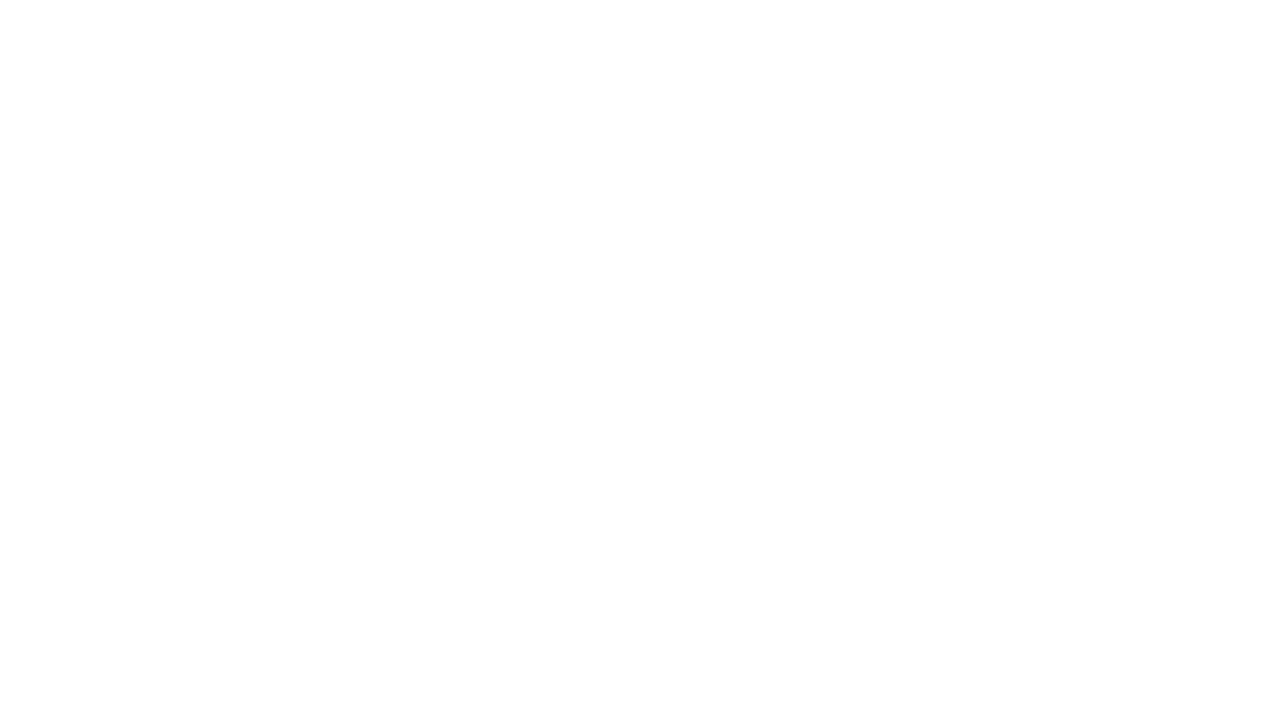

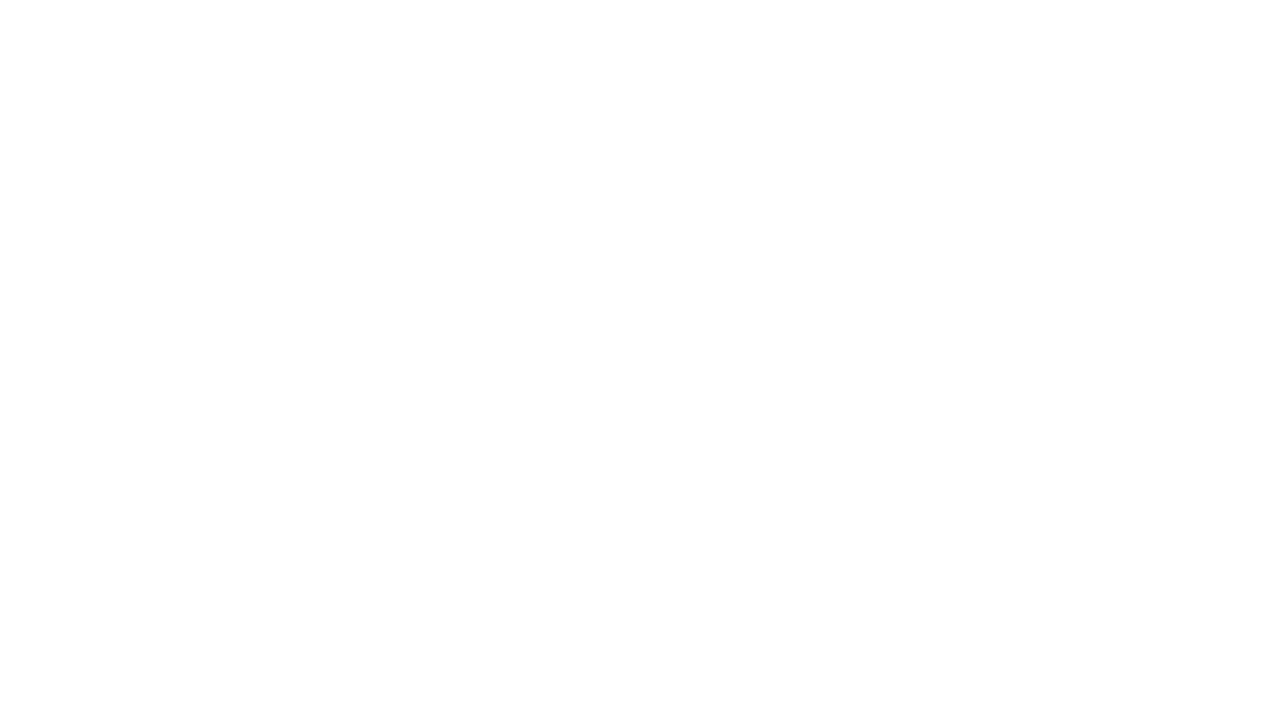